Tests user registration functionality by opening the sign-up modal and filling in username and password fields

Starting URL: https://www.demoblaze.com/index.html

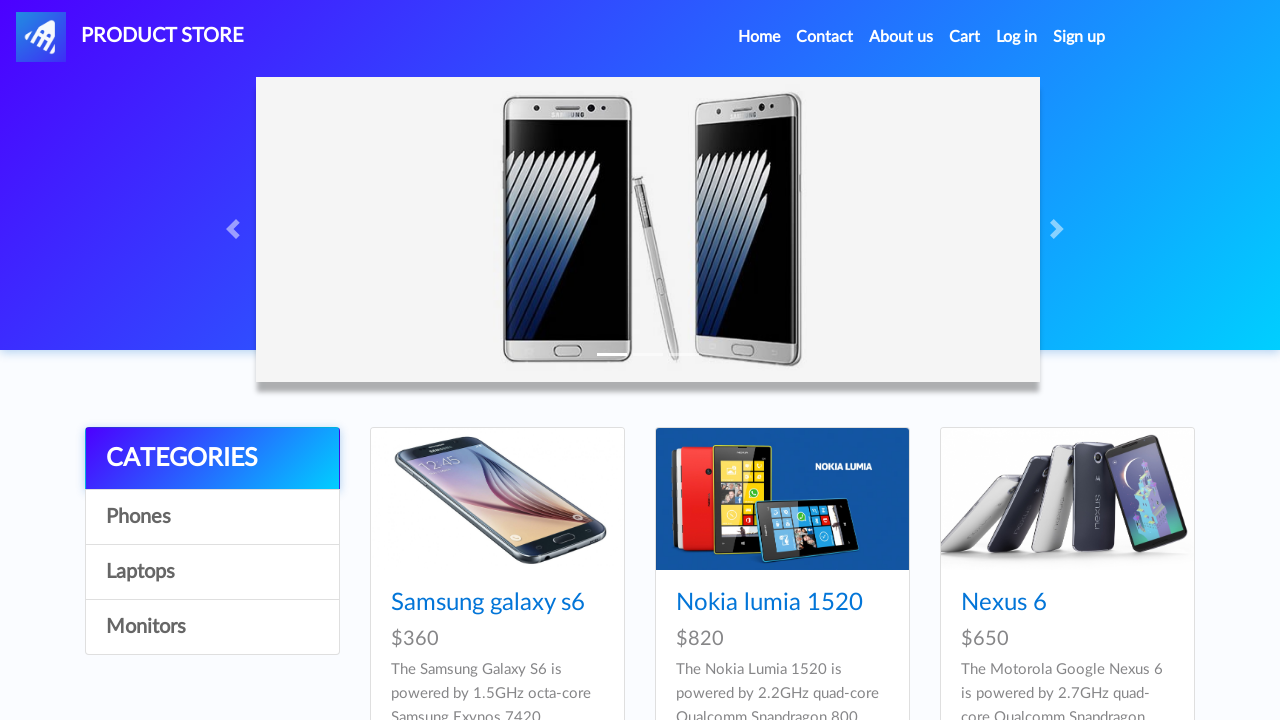

Clicked Sign up button to open registration modal at (1079, 37) on #signin2
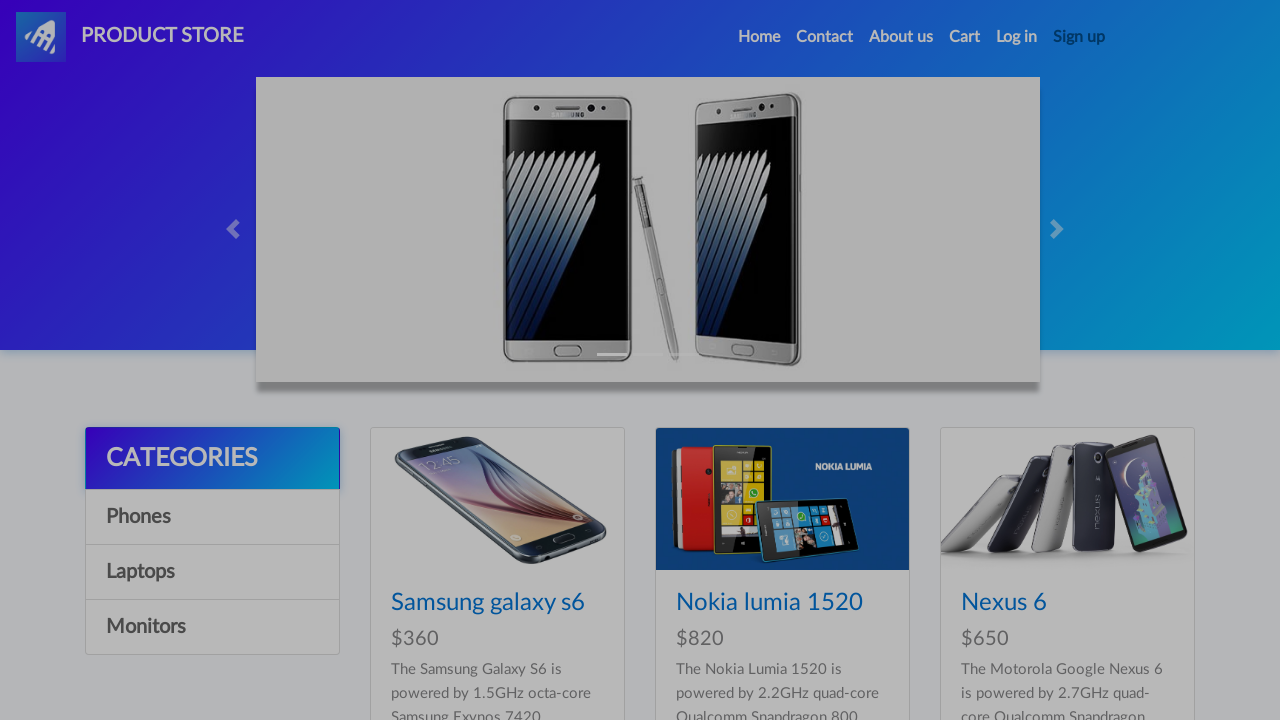

Waited 3 seconds for sign-up modal to fully load
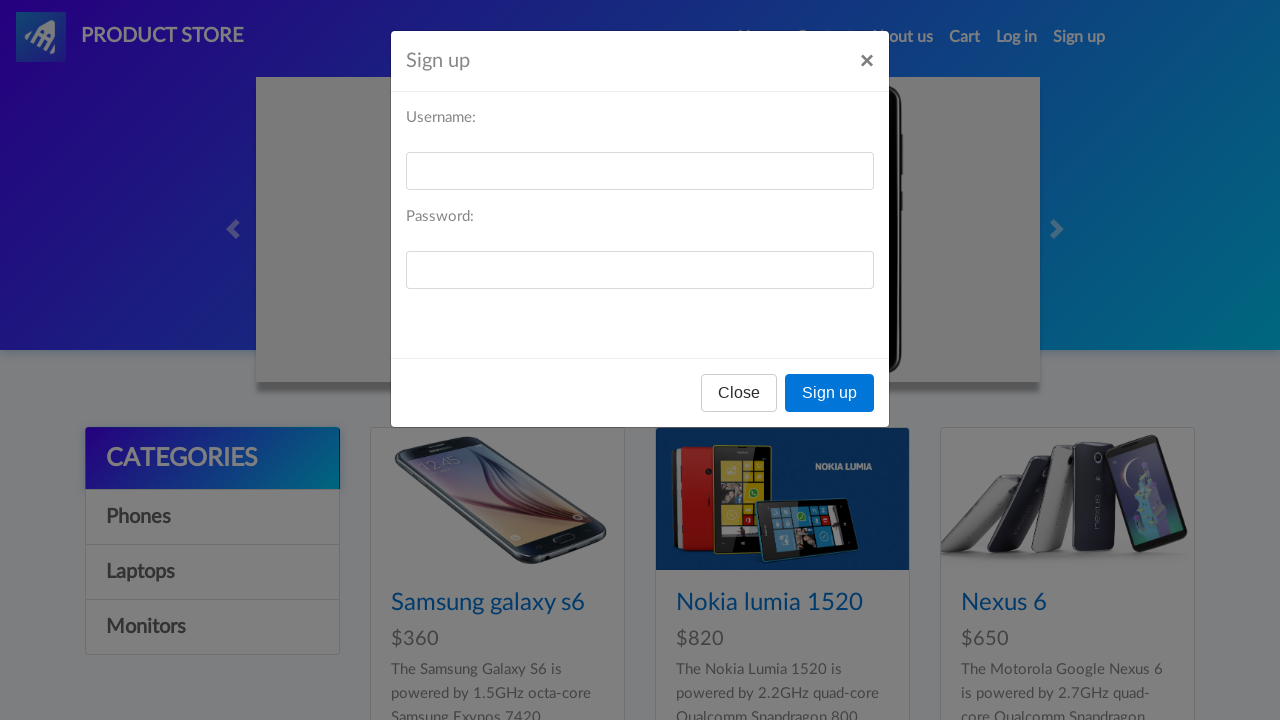

Filled username field with 'testuser2024' on #sign-username
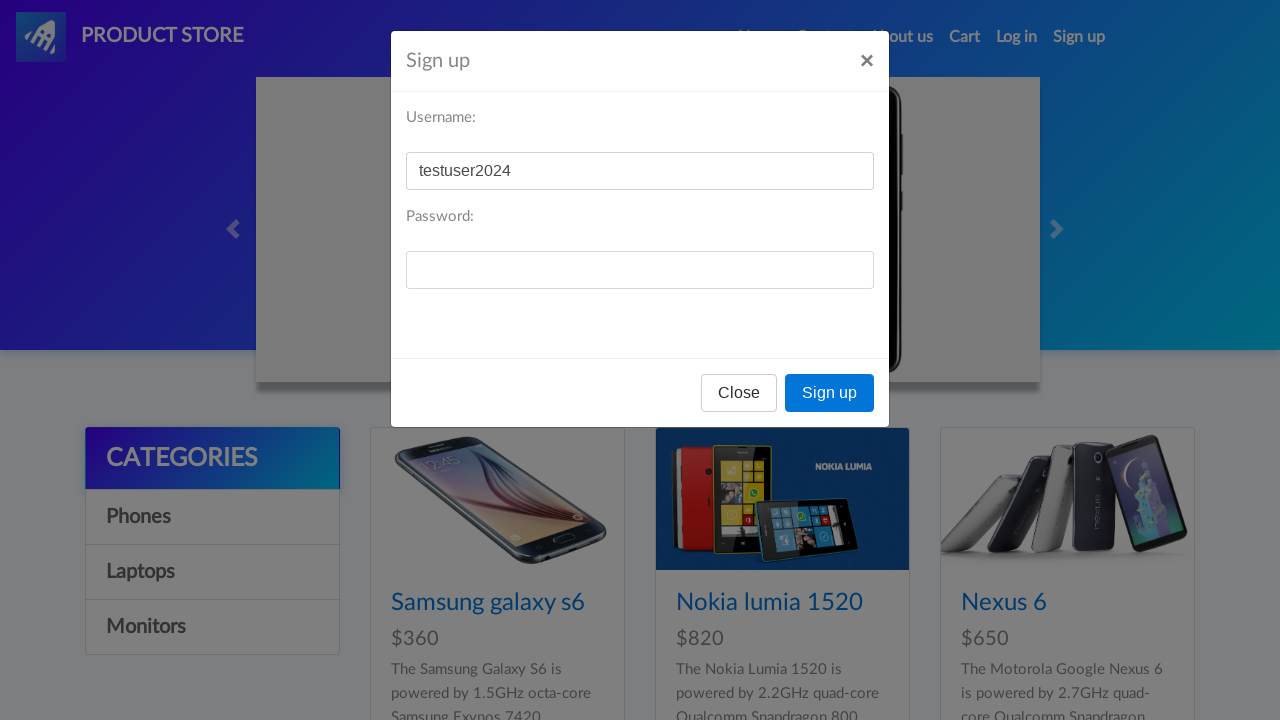

Waited 3 seconds after entering username
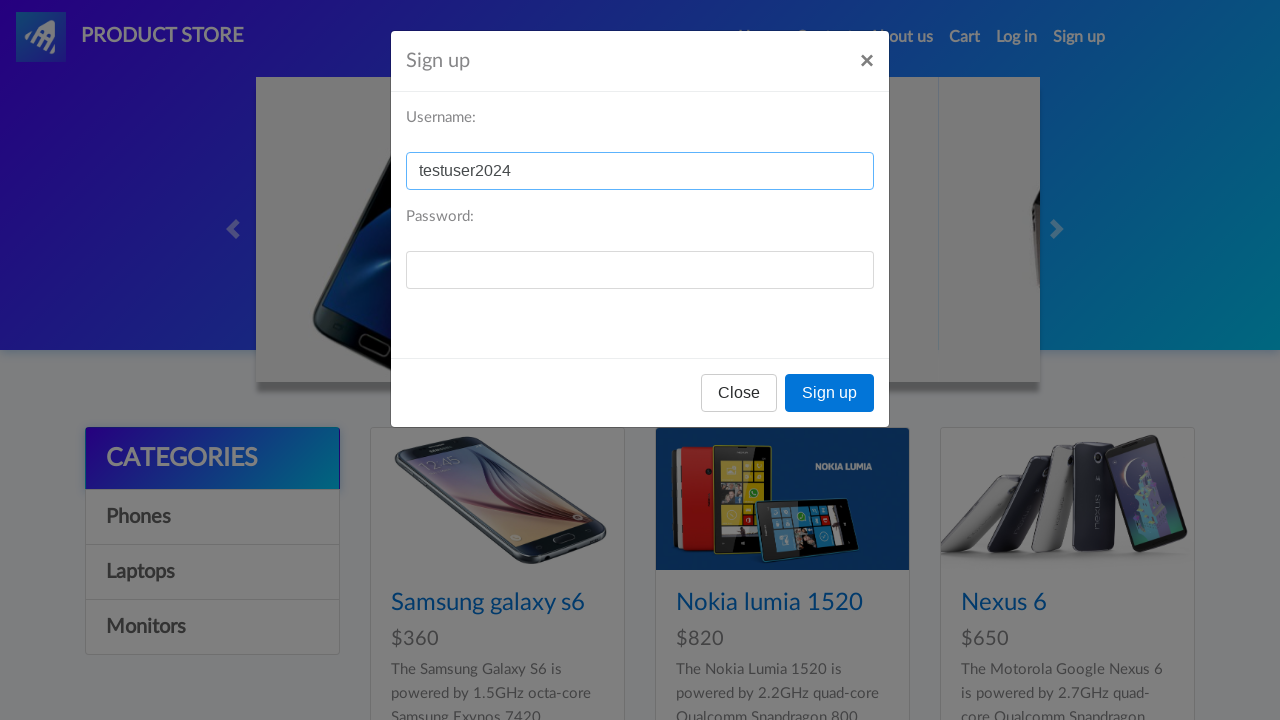

Filled password field with 'testpass123' on #sign-password
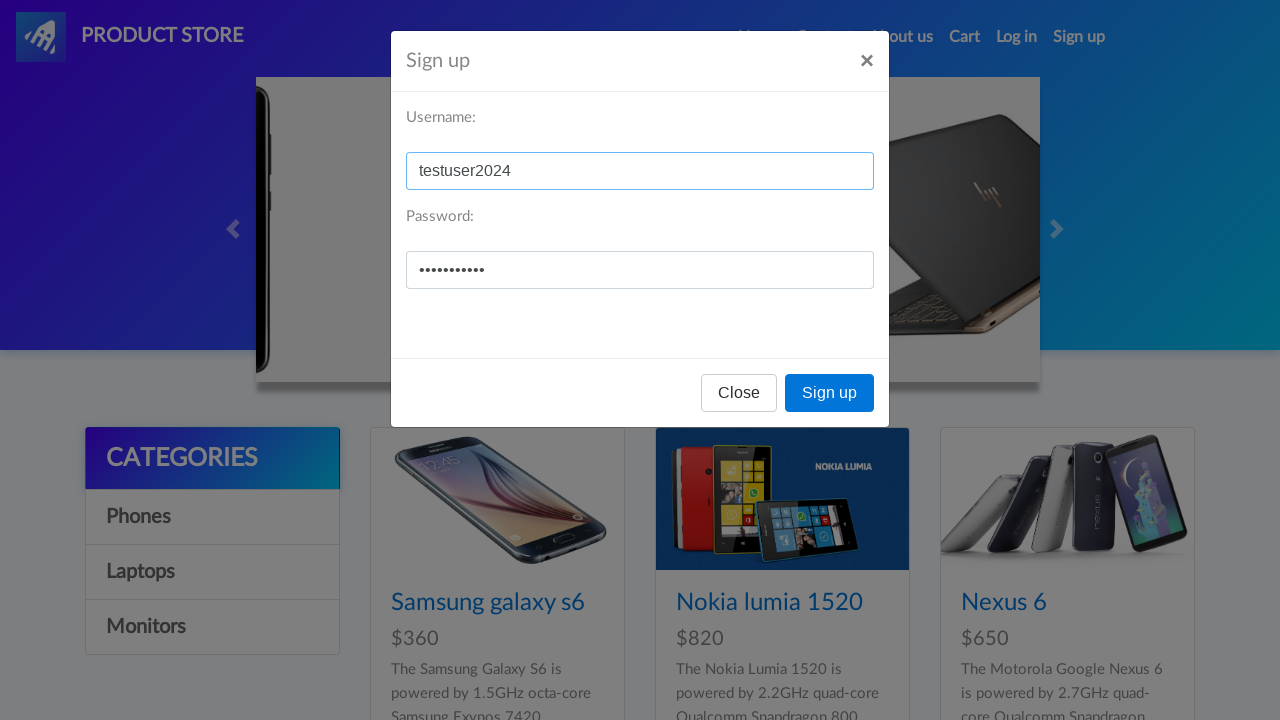

Waited 3 seconds after entering password
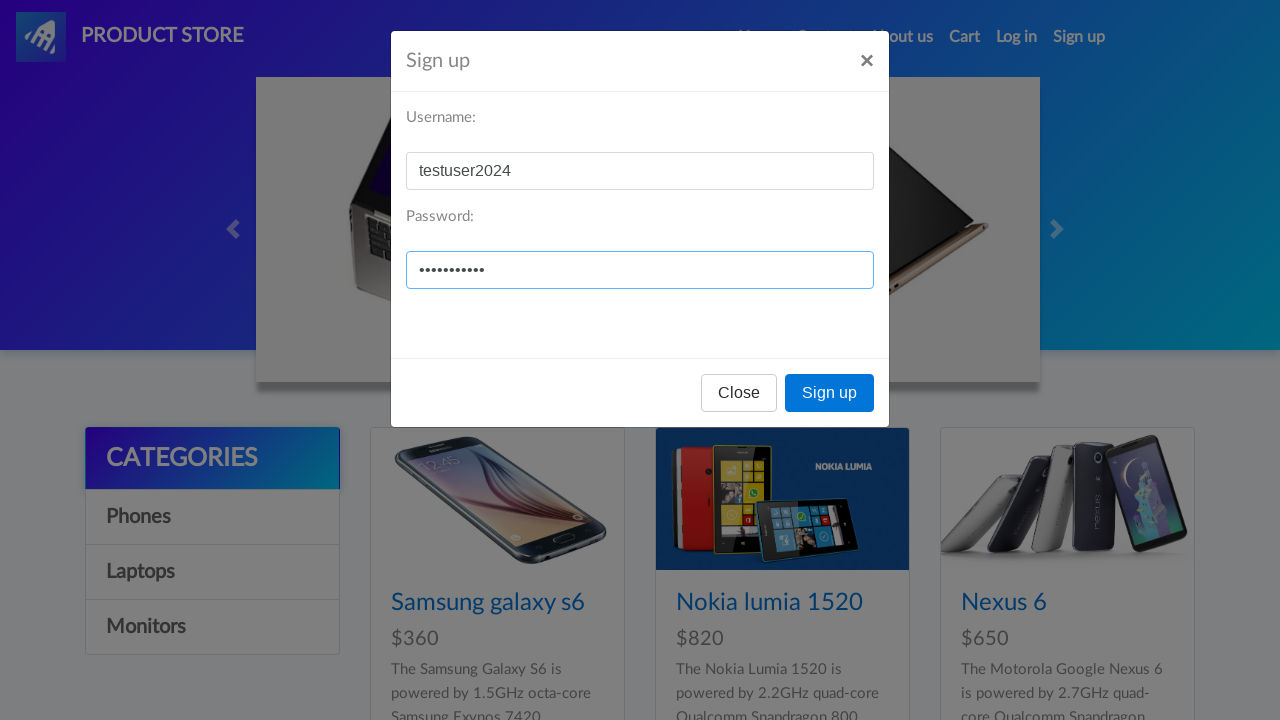

Clicked Sign up button in modal to submit registration at (830, 393) on xpath=/html/body/div[2]/div/div/div[3]/button[2]
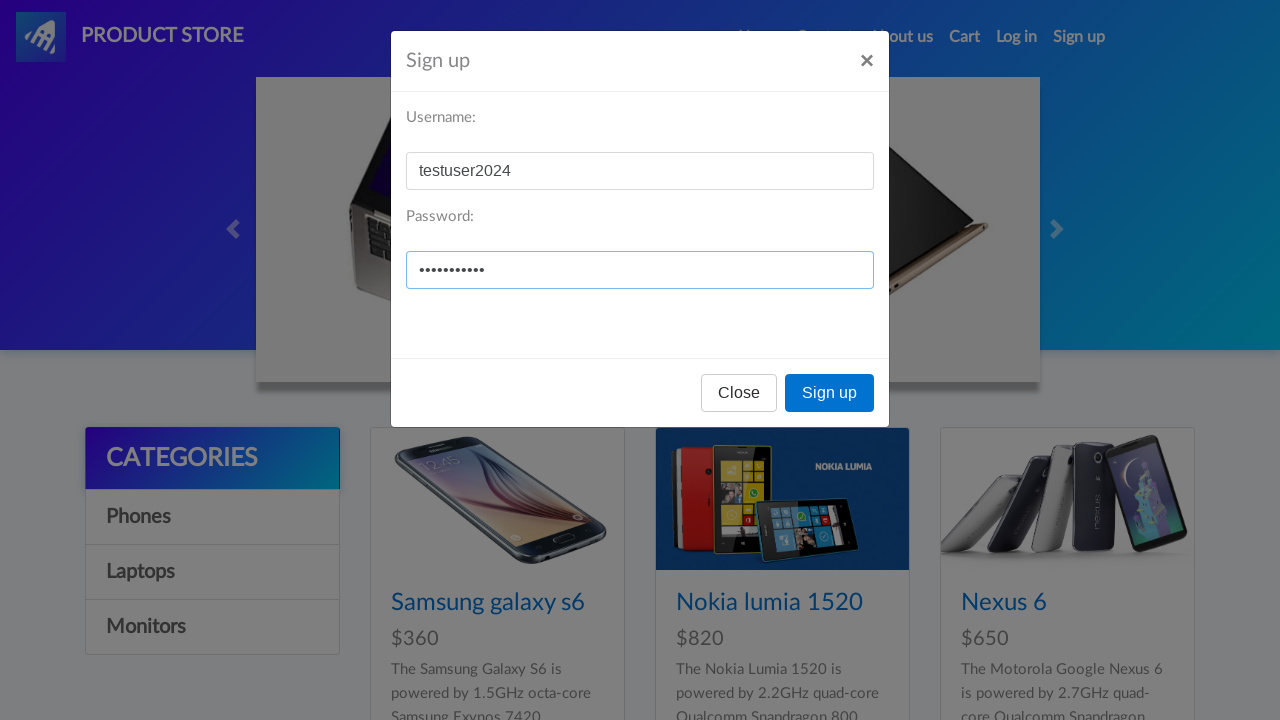

Waited 2 seconds for registration to complete
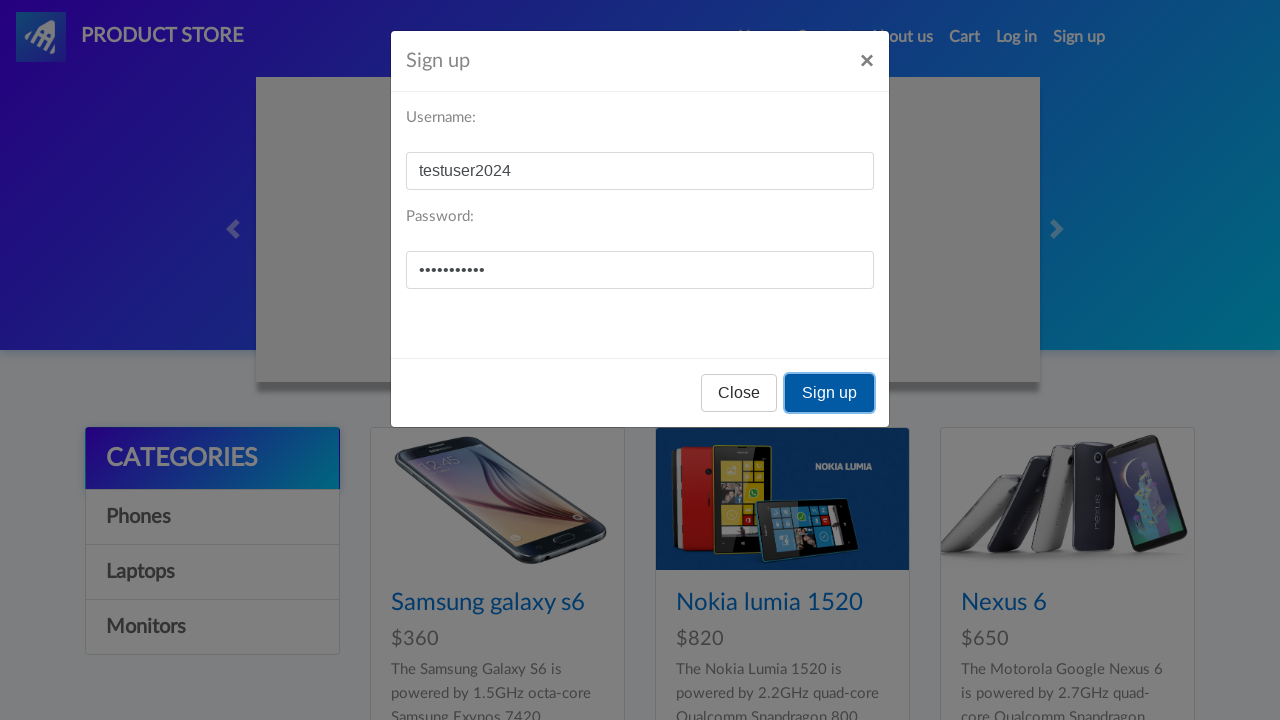

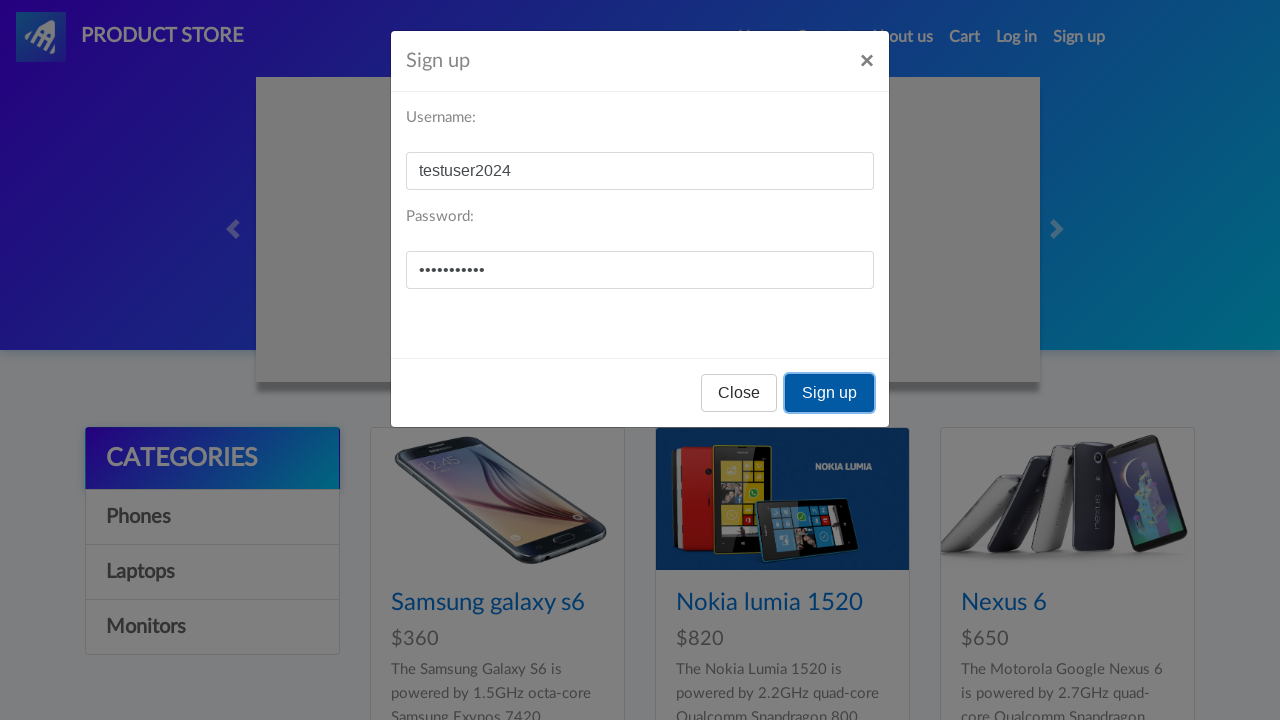